Tests a text box form by filling in full name, email, current address, and permanent address fields, then submits and verifies the output displays the entered values.

Starting URL: https://demoqa.com/text-box

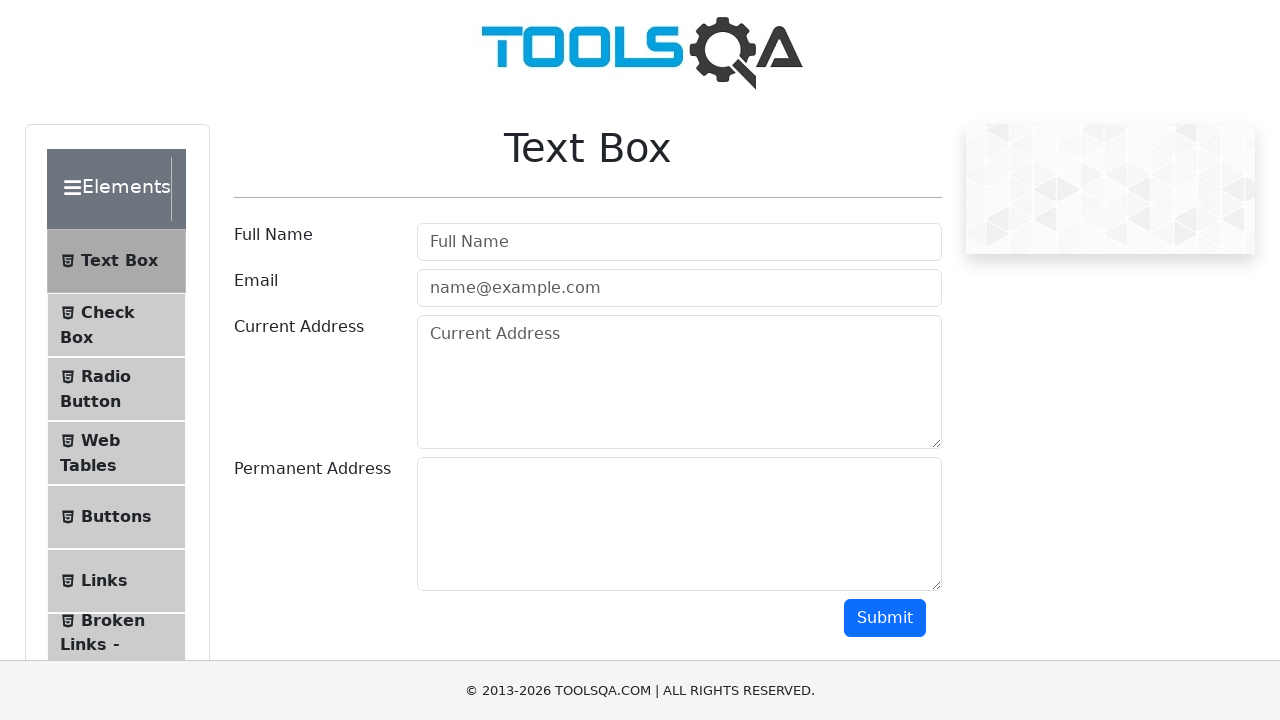

Filled full name field with 'Vardenis Pavardenis' on #userName
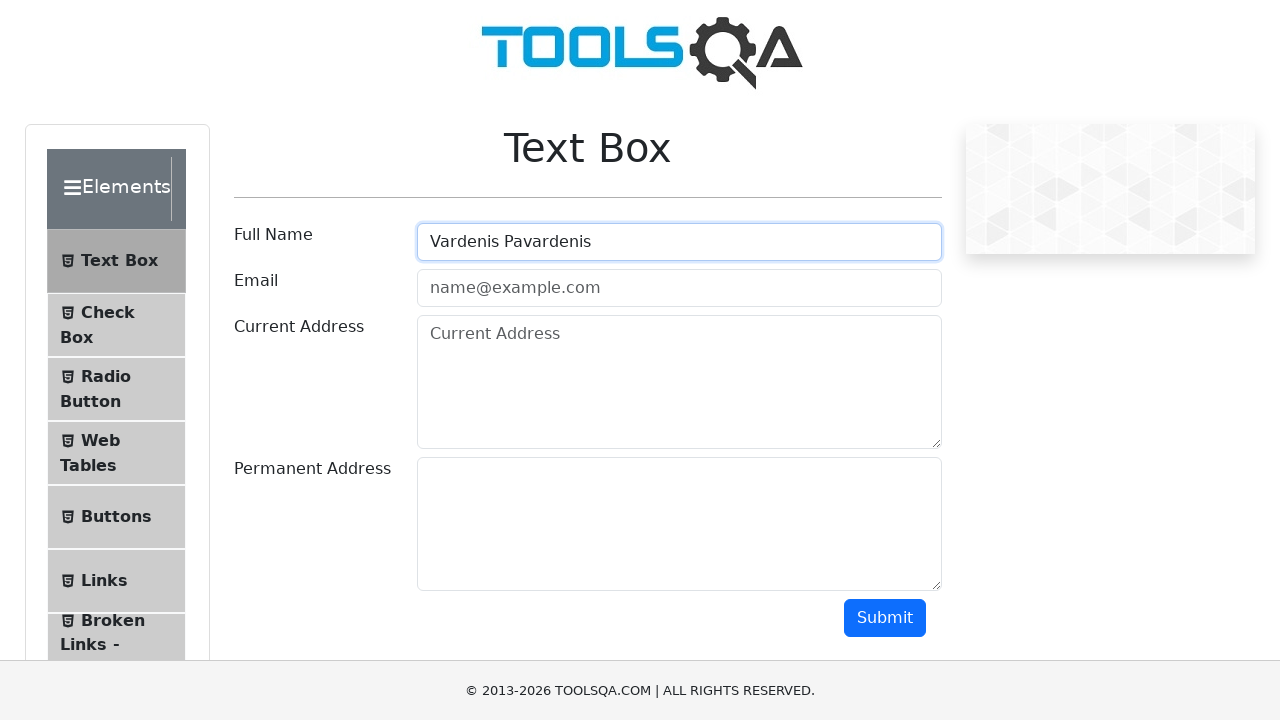

Filled email field with 'vardenis@pavardenis.lt' on #userEmail
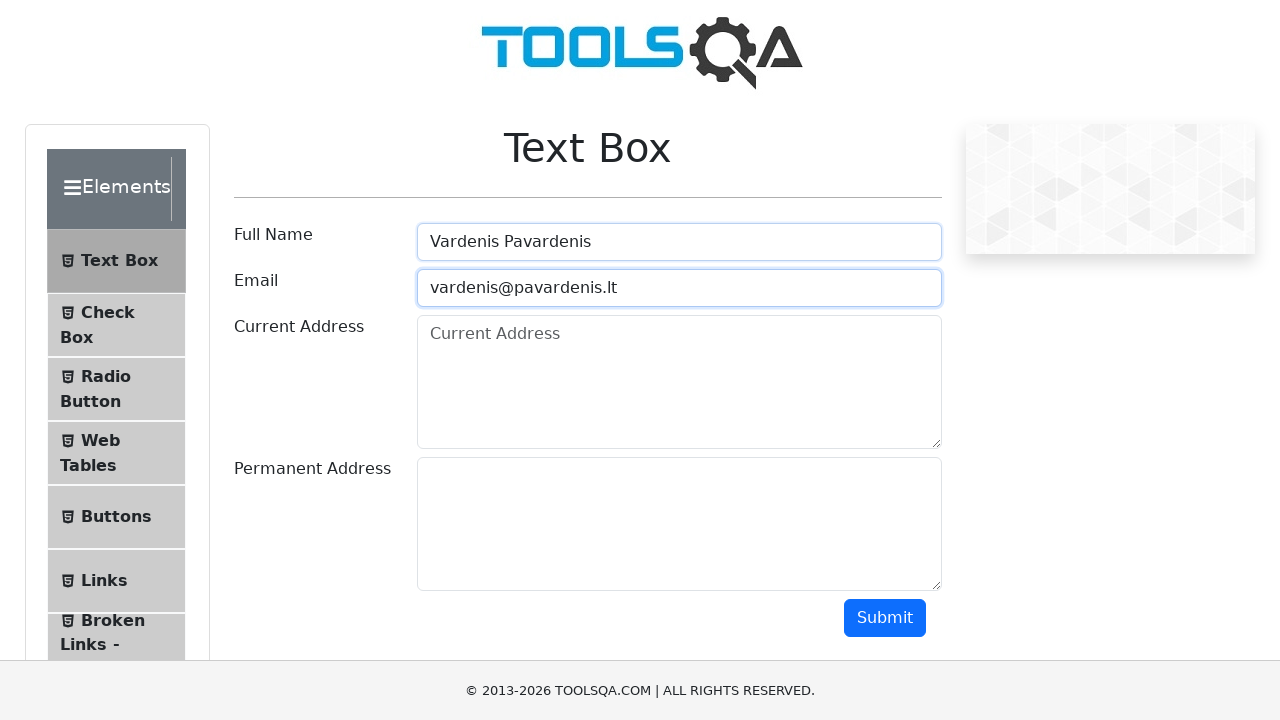

Filled current address field with 'Laisves pr.1' on #currentAddress
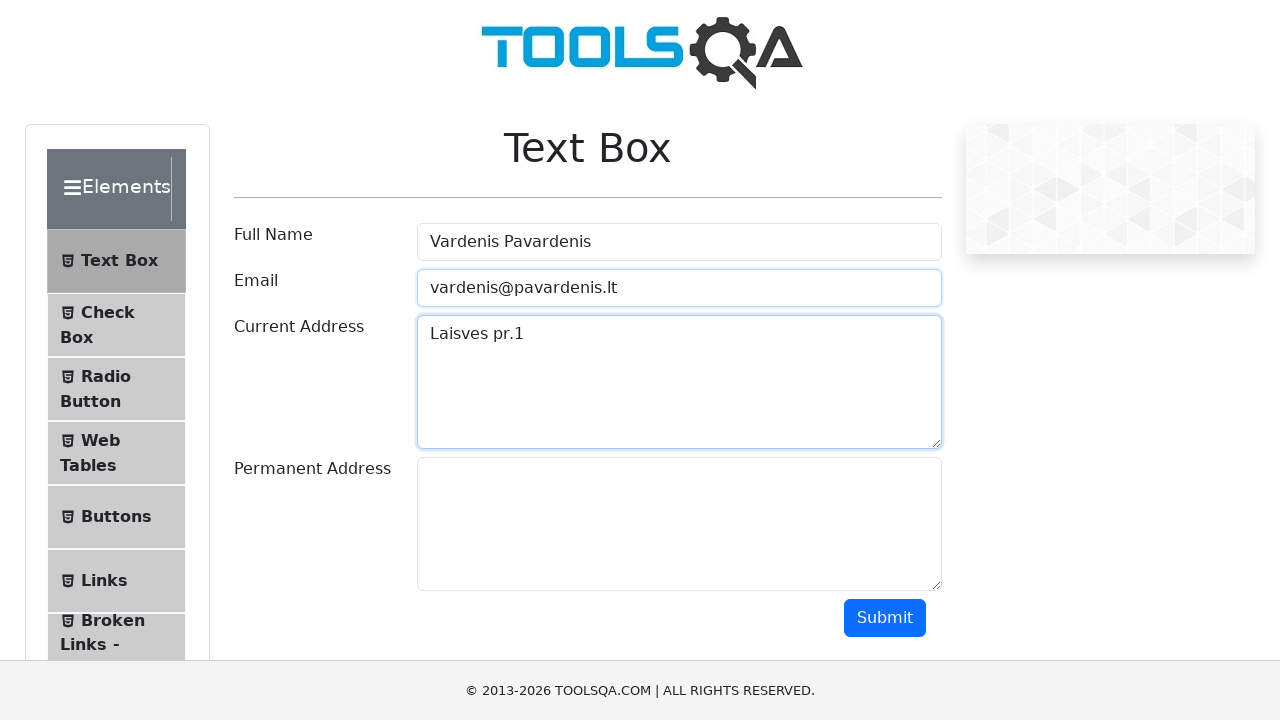

Filled permanent address field with 'Ulonu g.5' on #permanentAddress
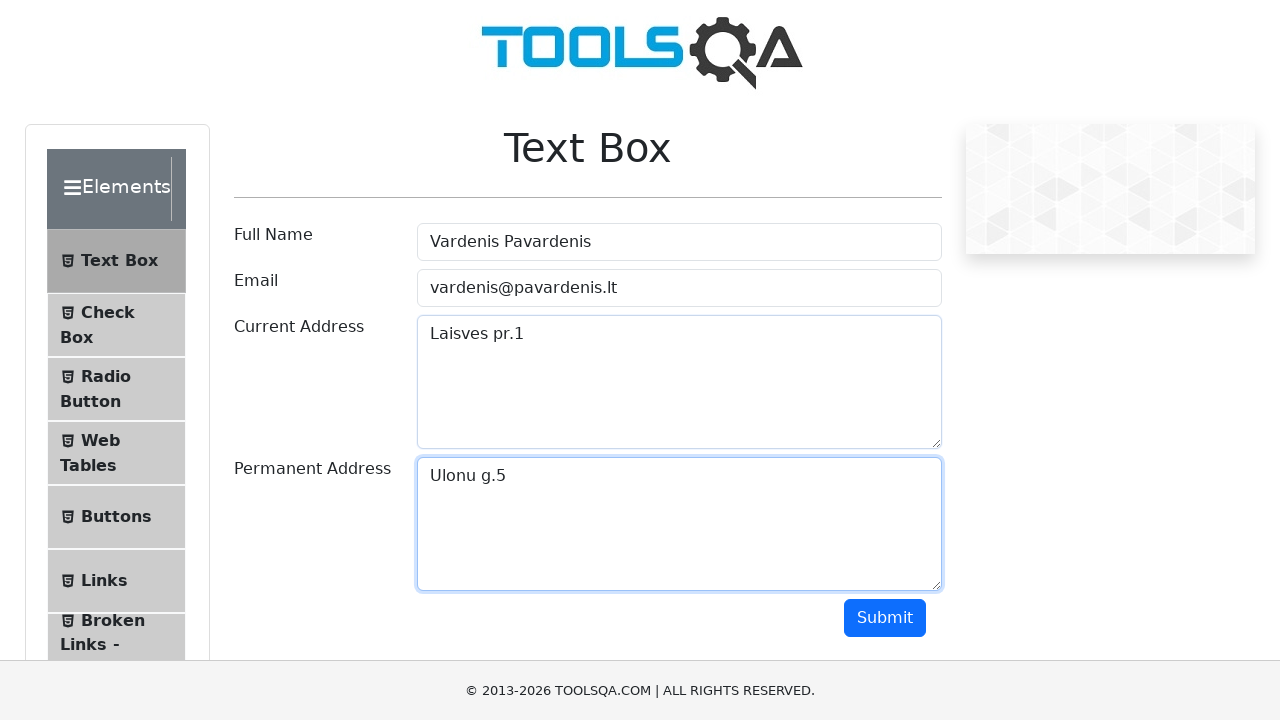

Clicked submit button to submit the form at (885, 618) on #submit
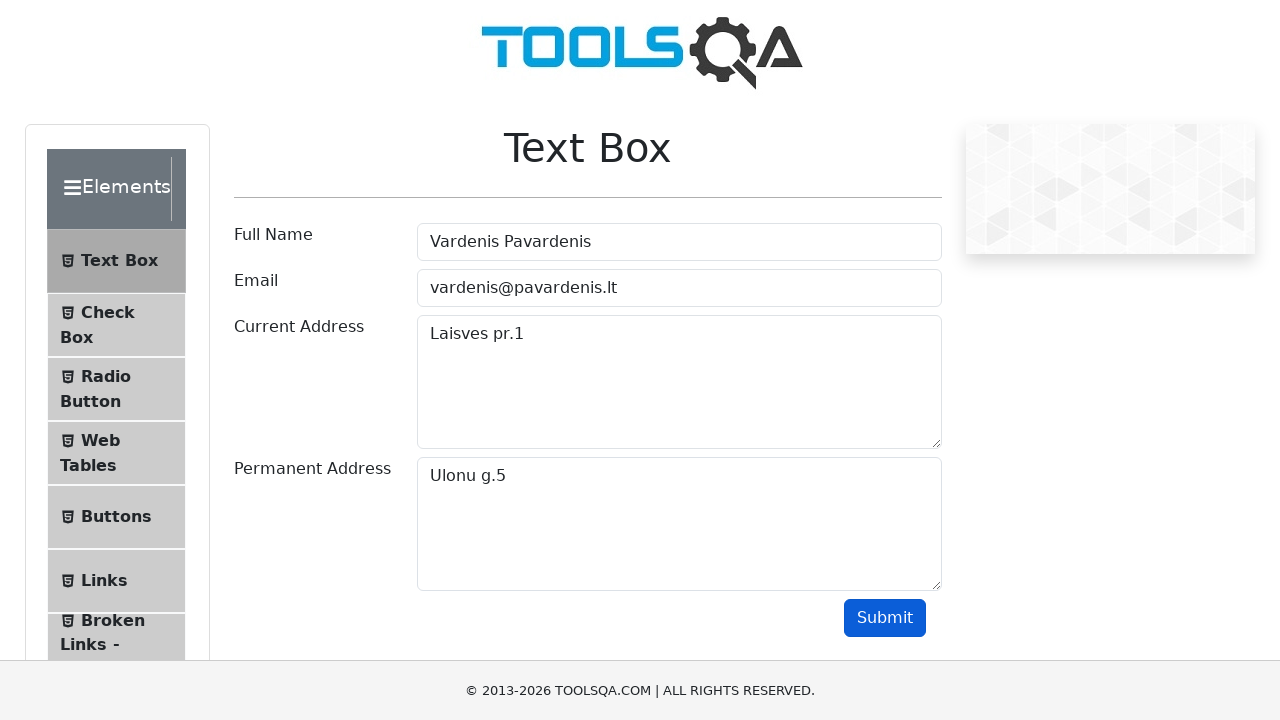

Output name field appeared
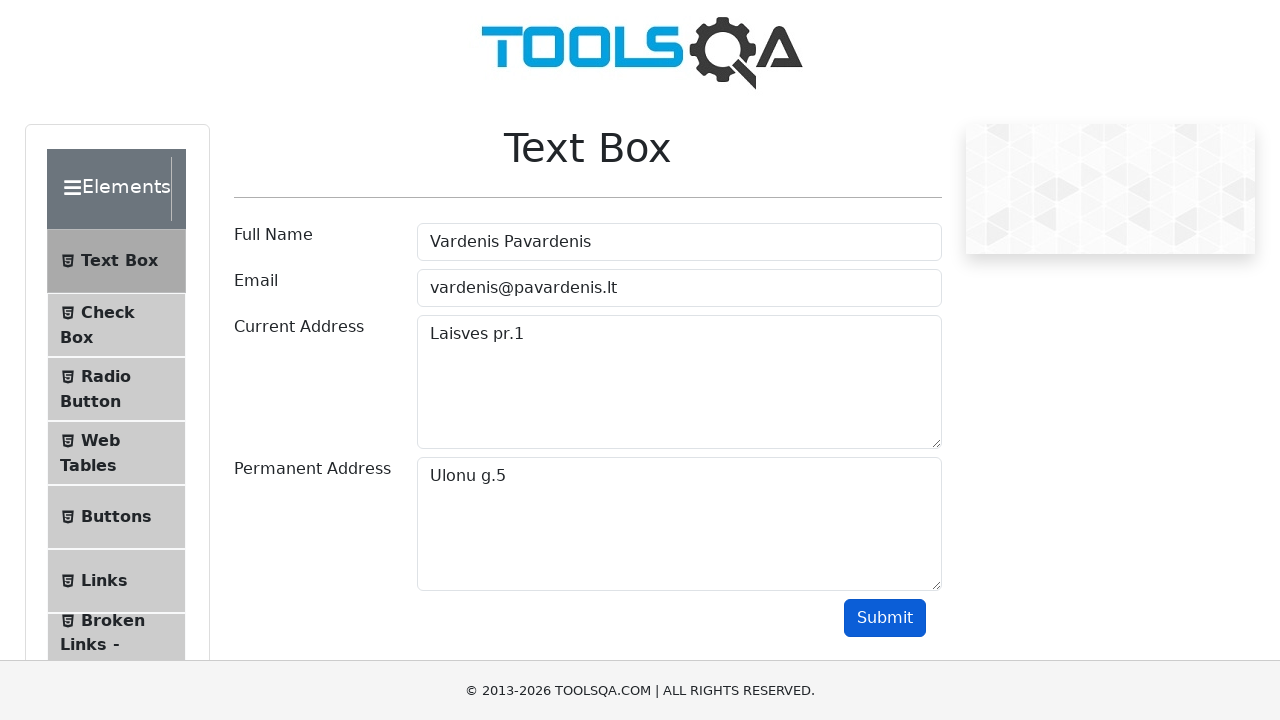

Output email field appeared
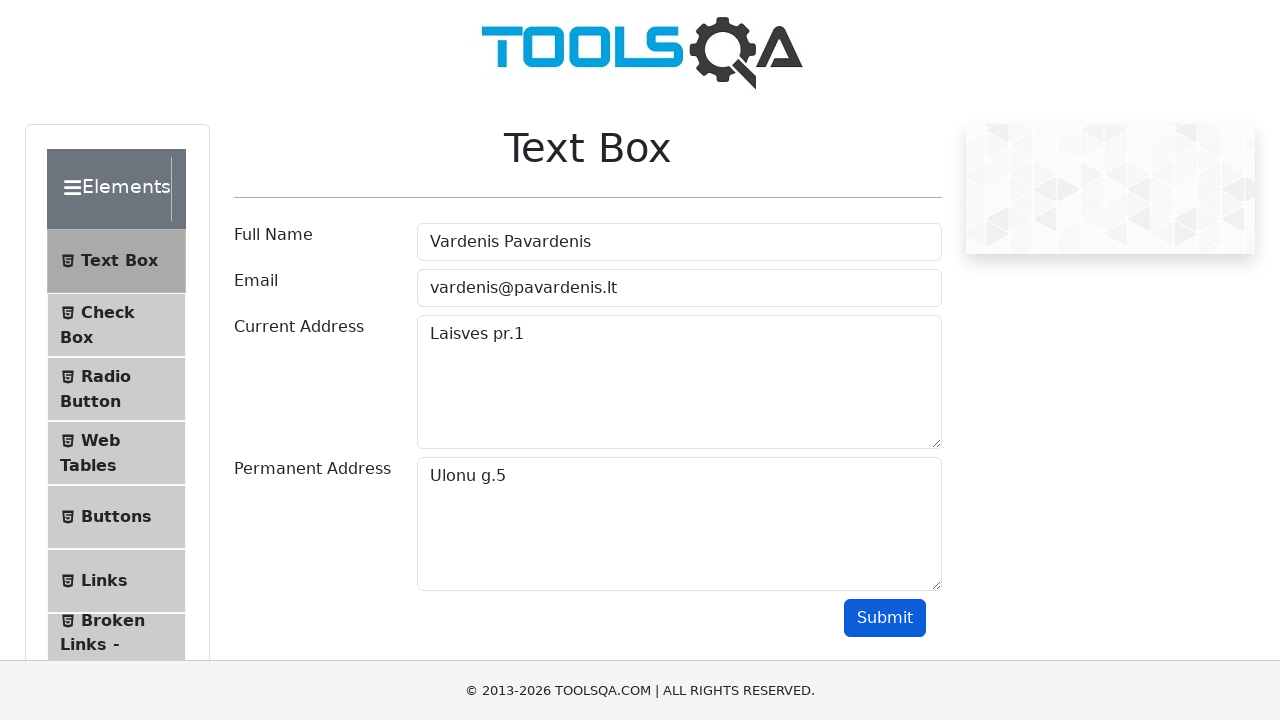

Output current address field appeared
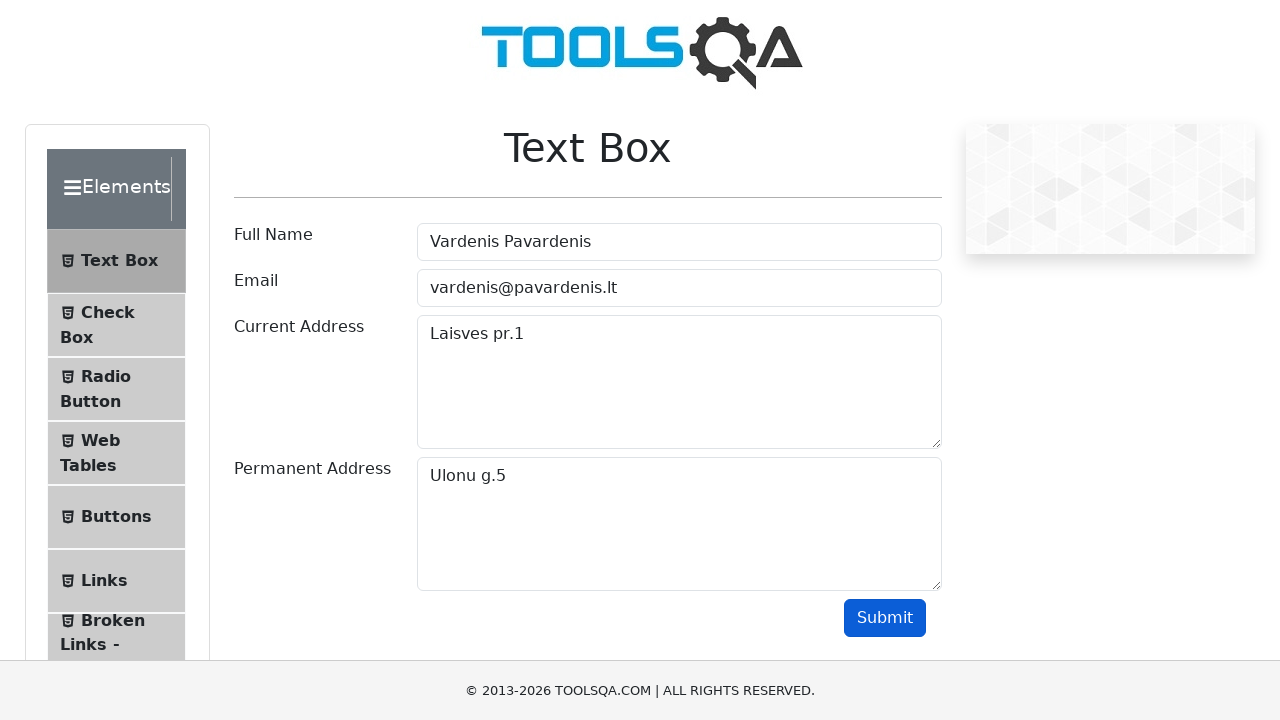

Output permanent address field appeared
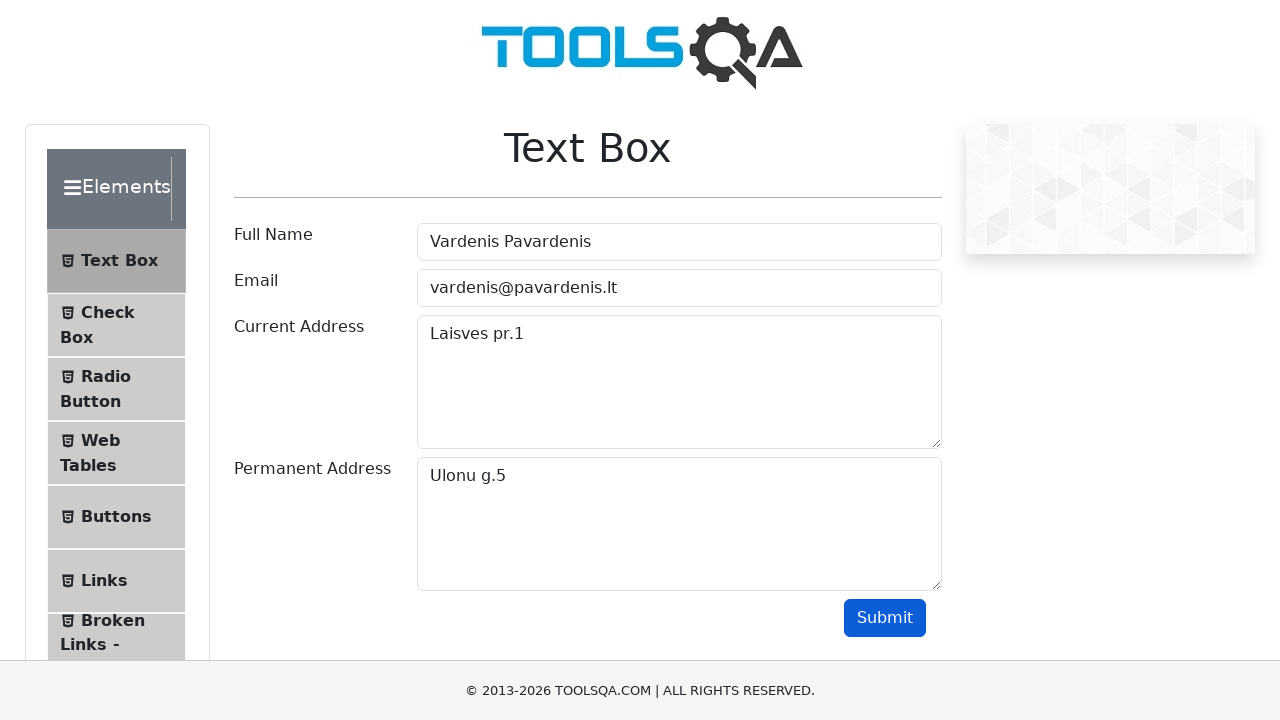

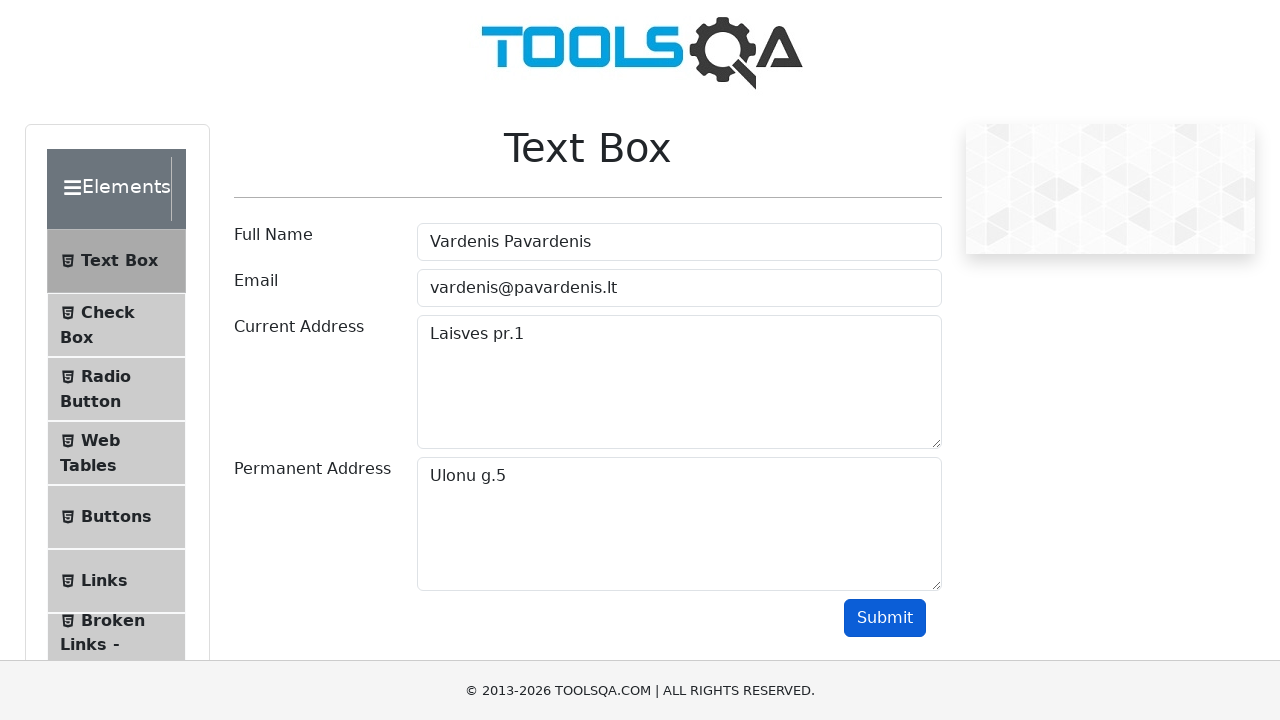